Tests navigation menu by hovering over Student Work menu and clicking through various submenu items

Starting URL: https://zhiyuan.sjtu.edu.cn/

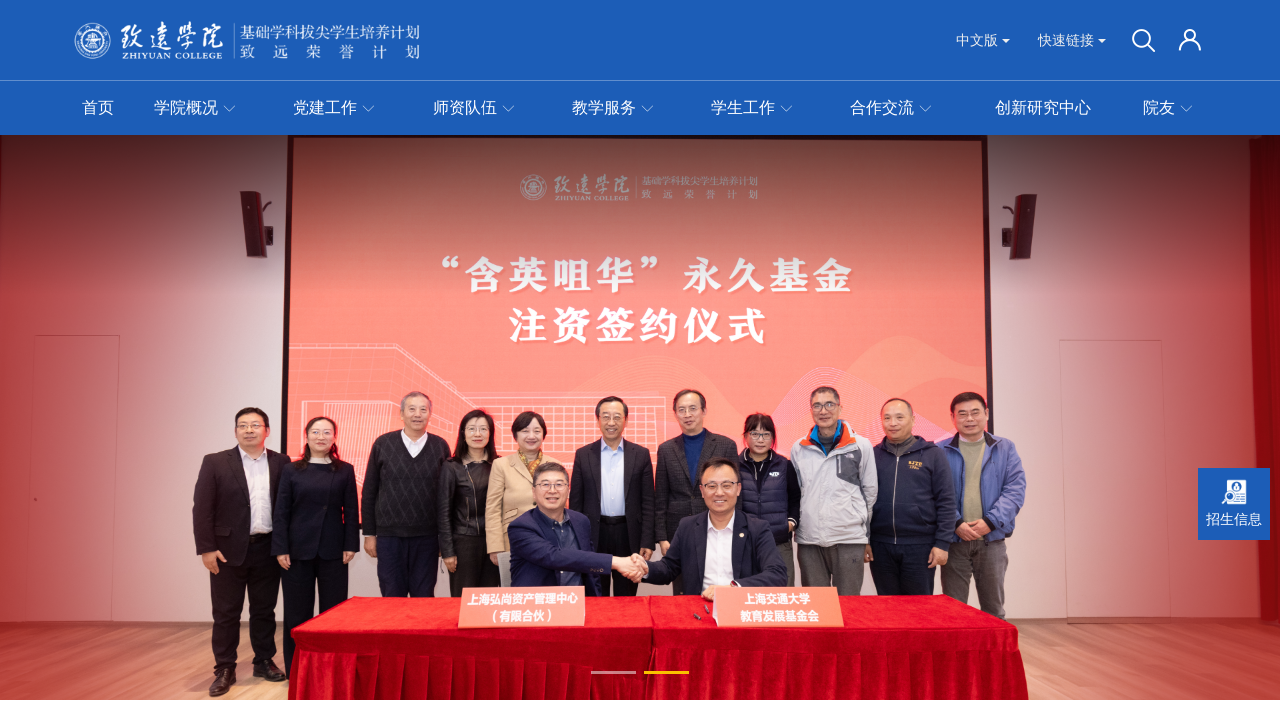

Hovered over Student Work menu item at (743, 108) on text=学生工作
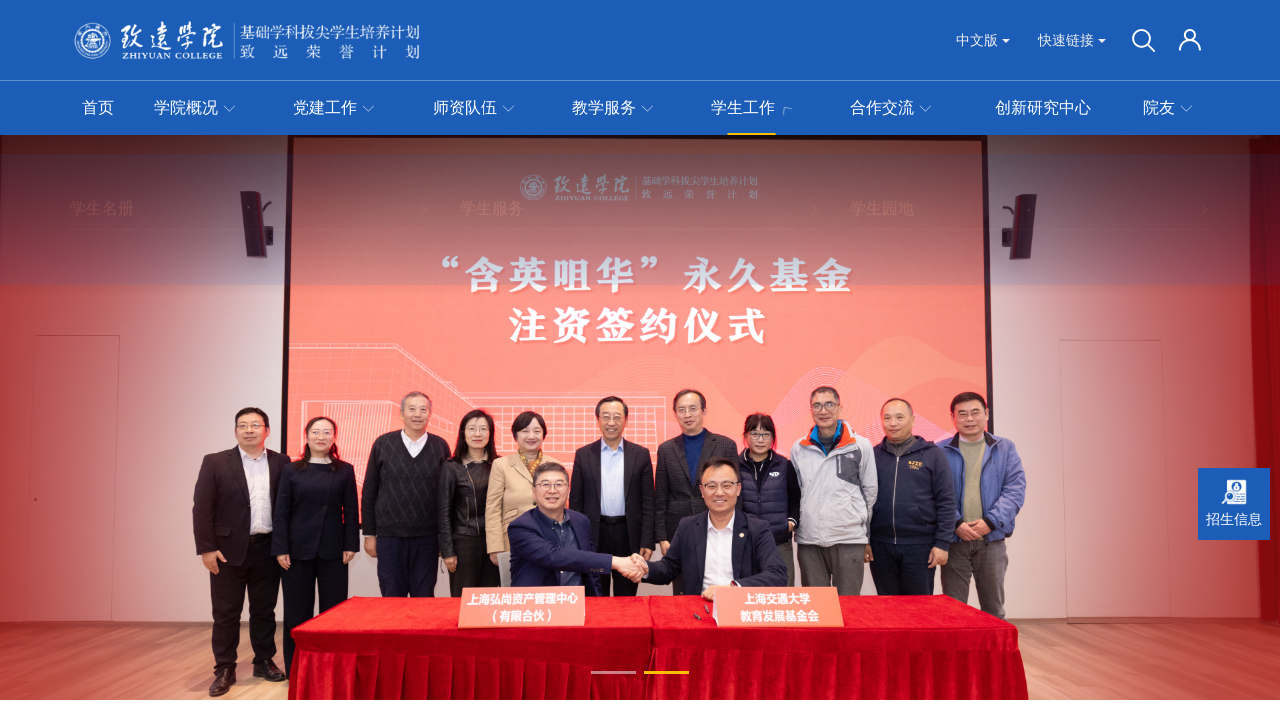

Waited 1000ms for menu animation
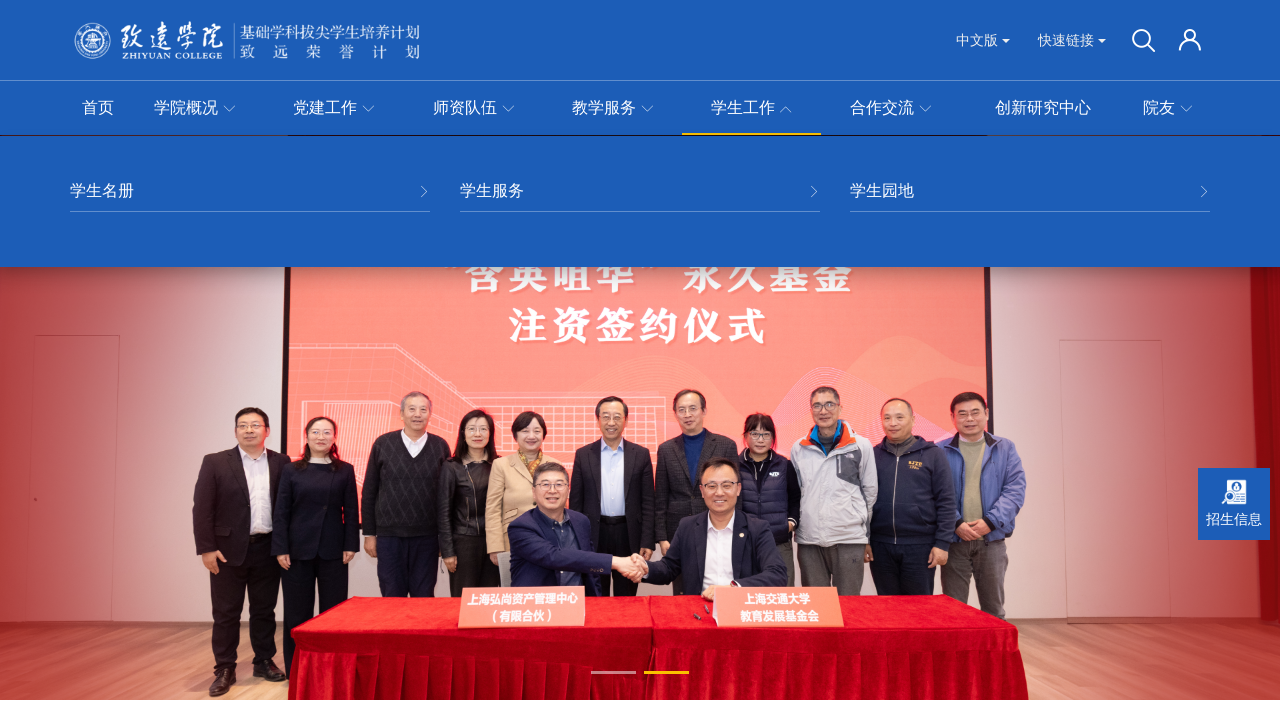

Clicked Student Services submenu at (640, 189) on text=学生服务
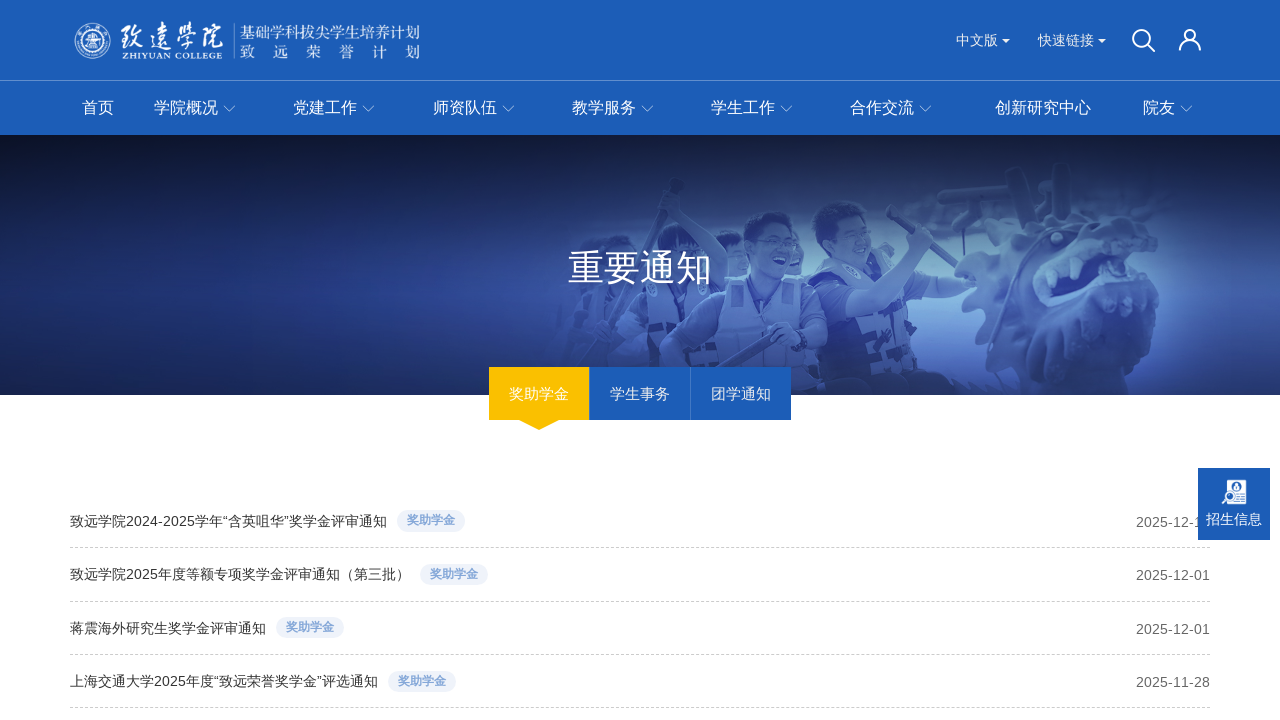

Waited for network idle after clicking Student Services
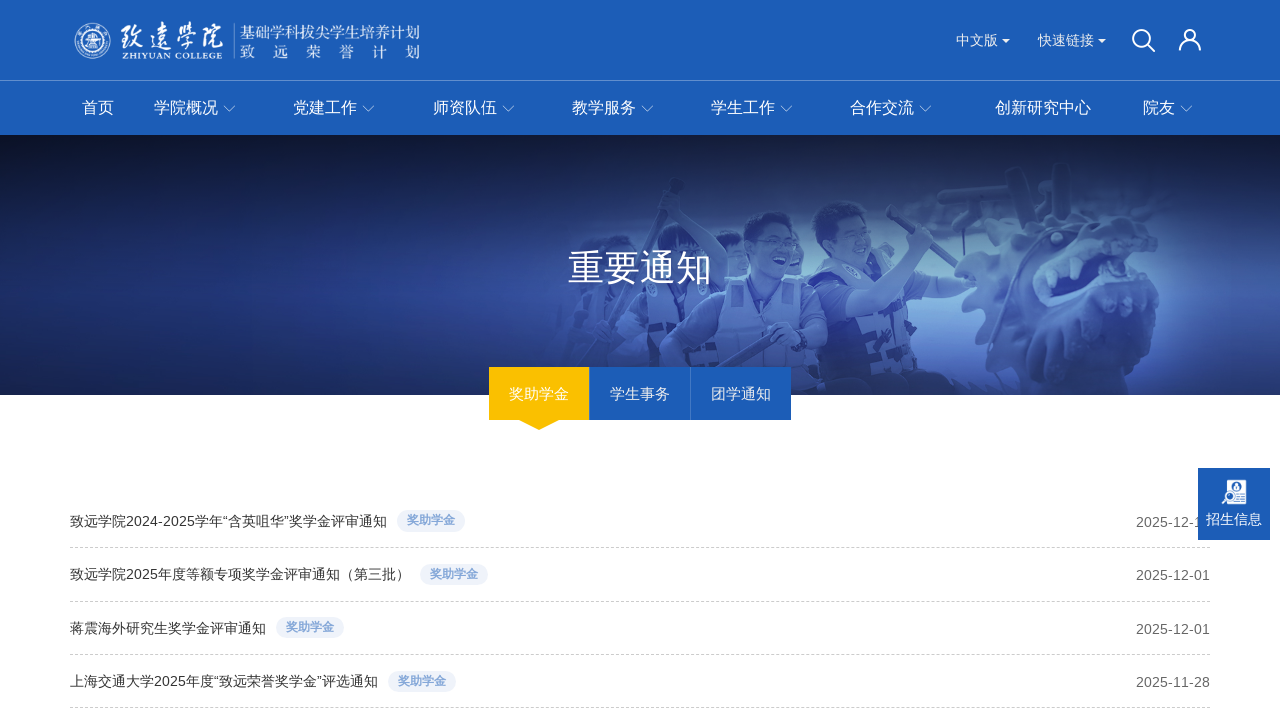

Clicked Scholarship navigation link at (540, 393) on text=奖助学金
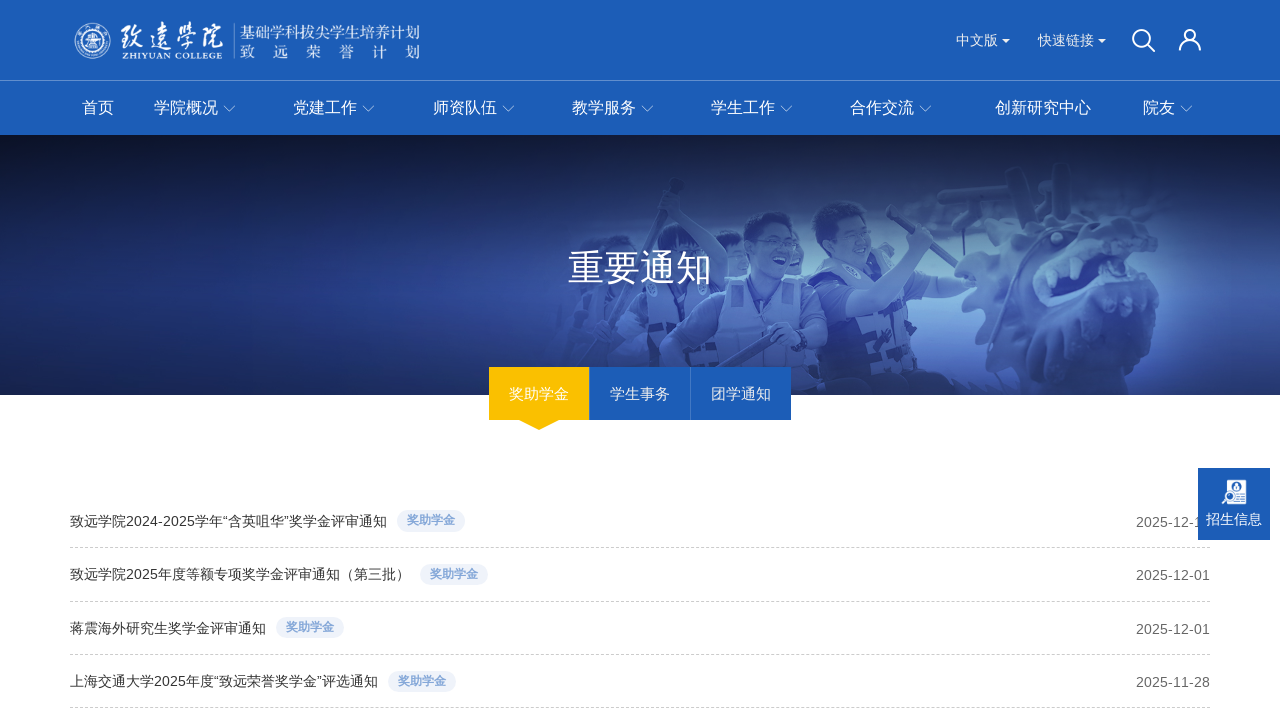

Waited for network idle after clicking Scholarship
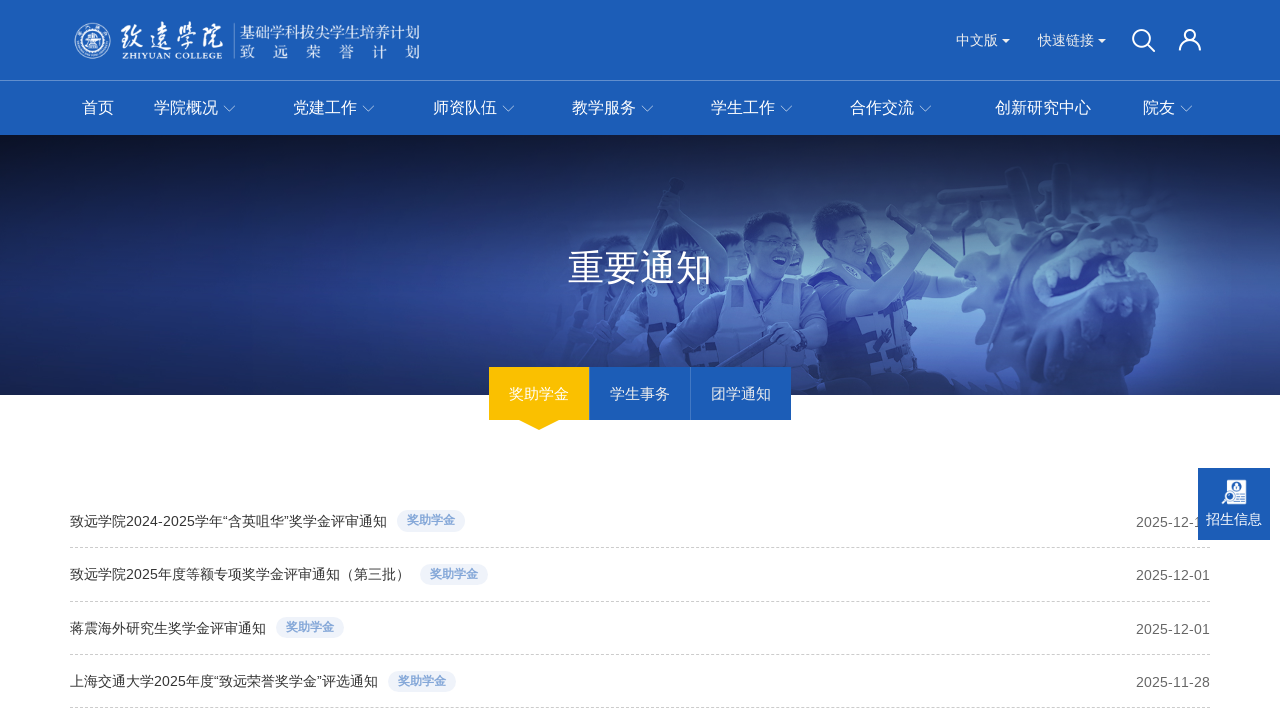

Clicked Student Affairs navigation link at (640, 393) on text=学生事务
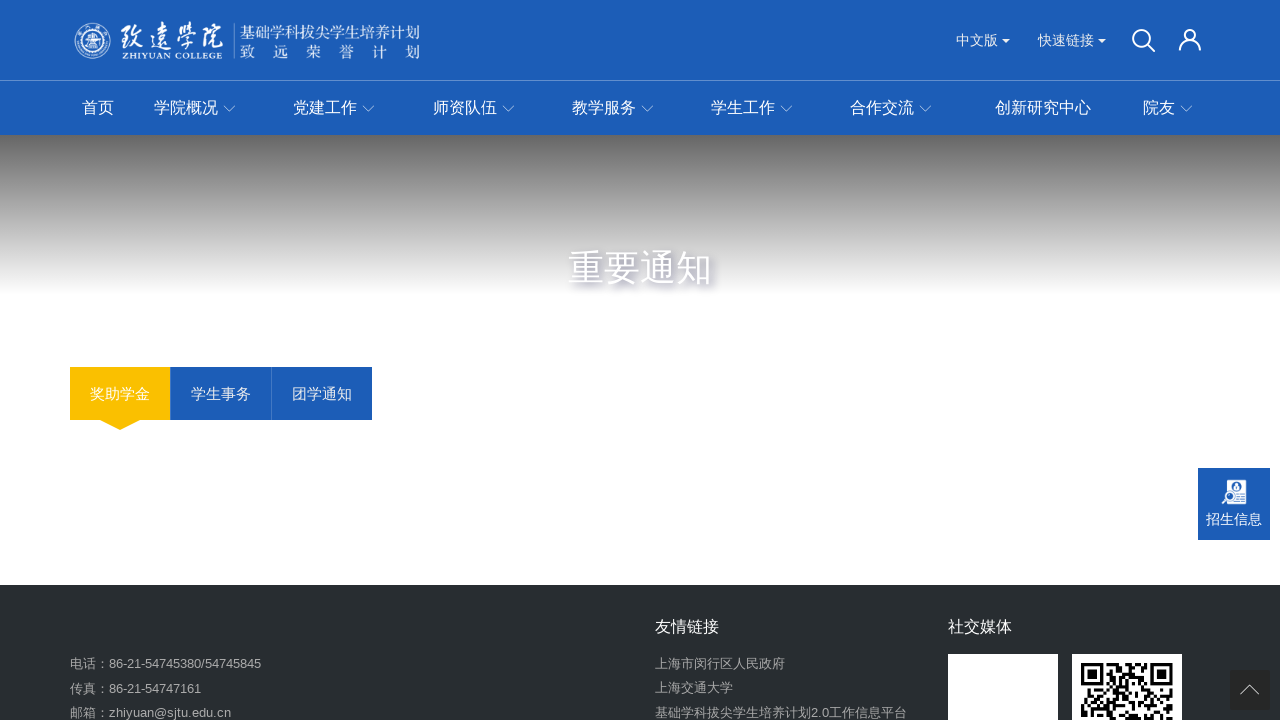

Waited for network idle after clicking Student Affairs
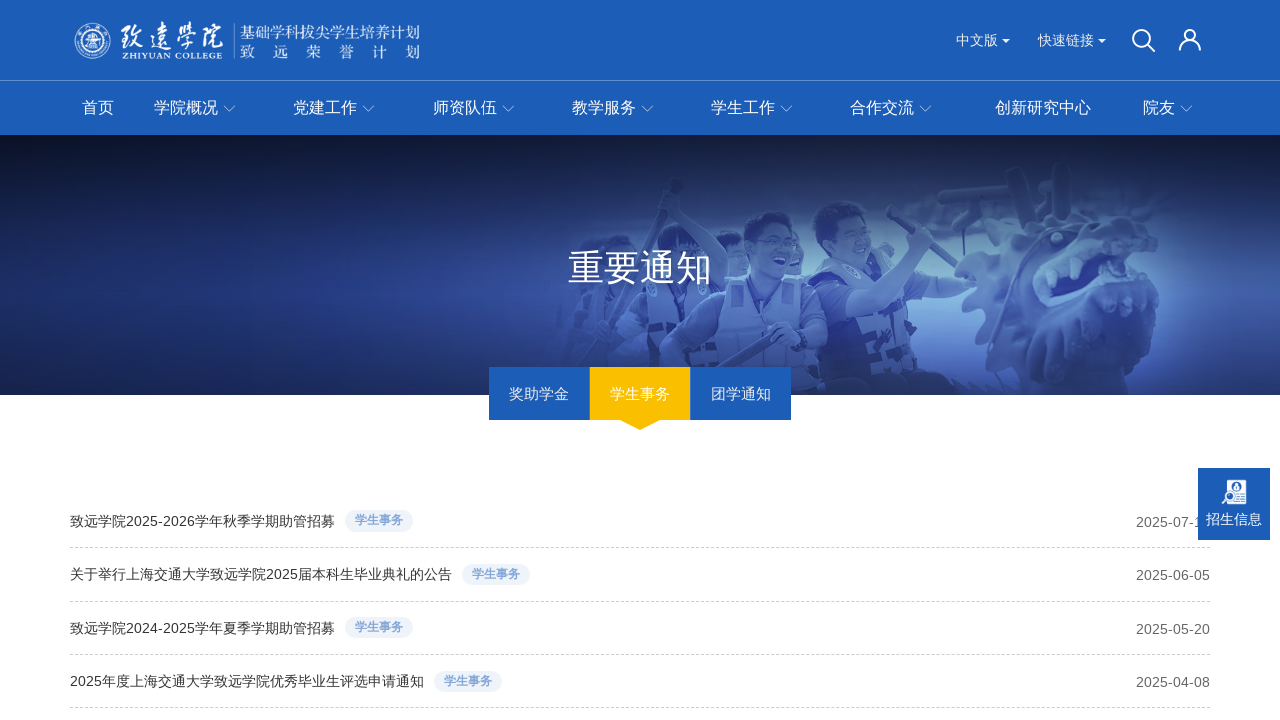

Clicked Youth League Notices navigation link at (741, 393) on text=团学通知
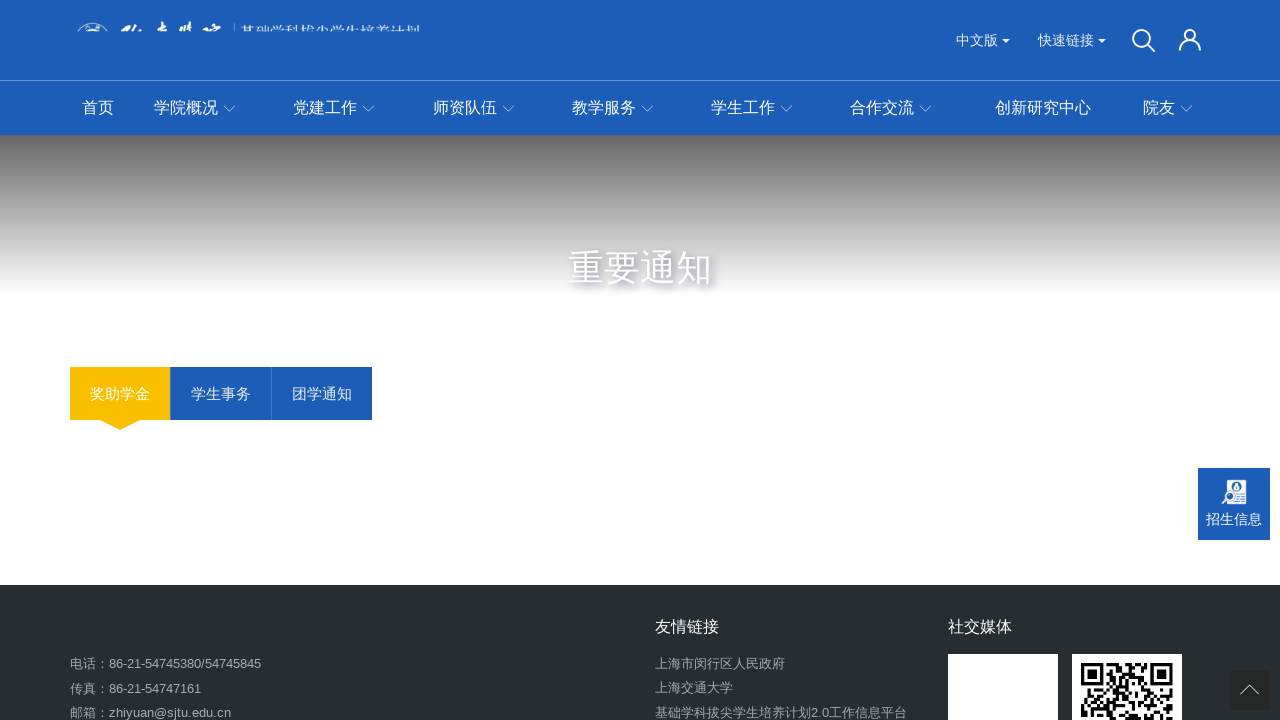

Waited for network idle after clicking Youth League Notices
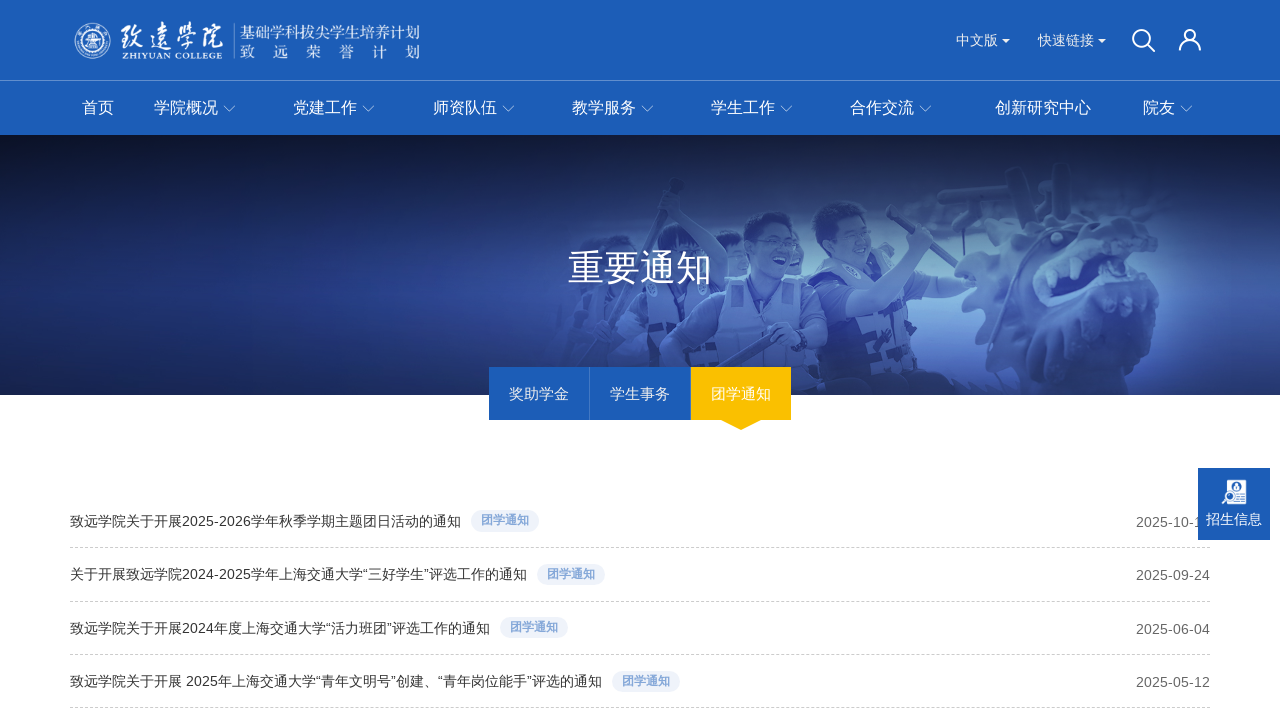

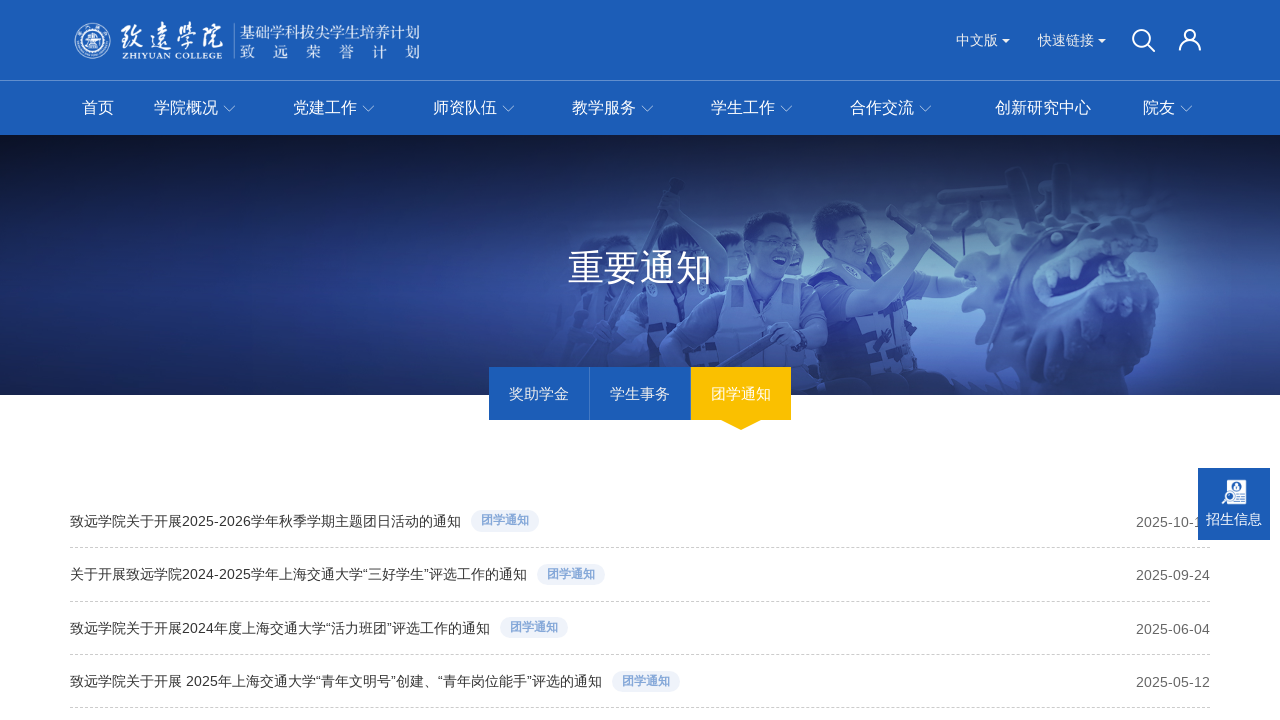